Waits for a house rental price to drop to $100, books it, then solves a mathematical problem to complete the booking

Starting URL: http://suninjuly.github.io/explicit_wait2.html

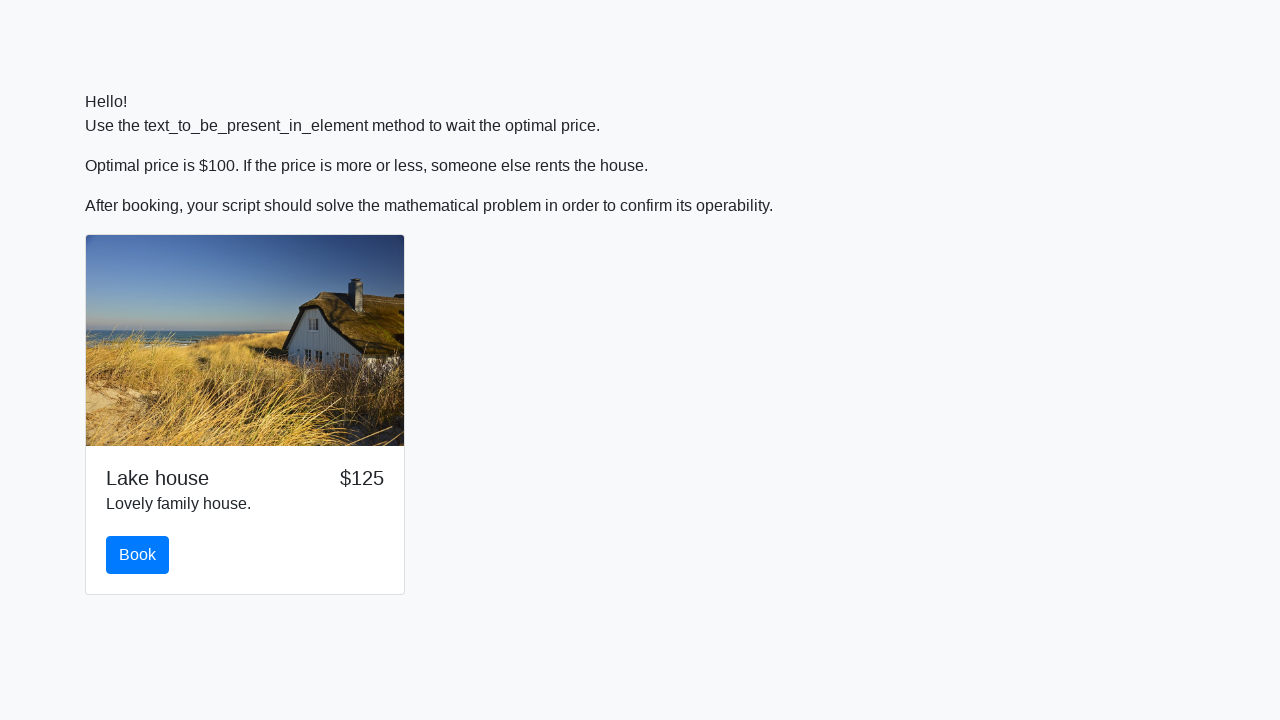

Waited for house rental price to drop to $100
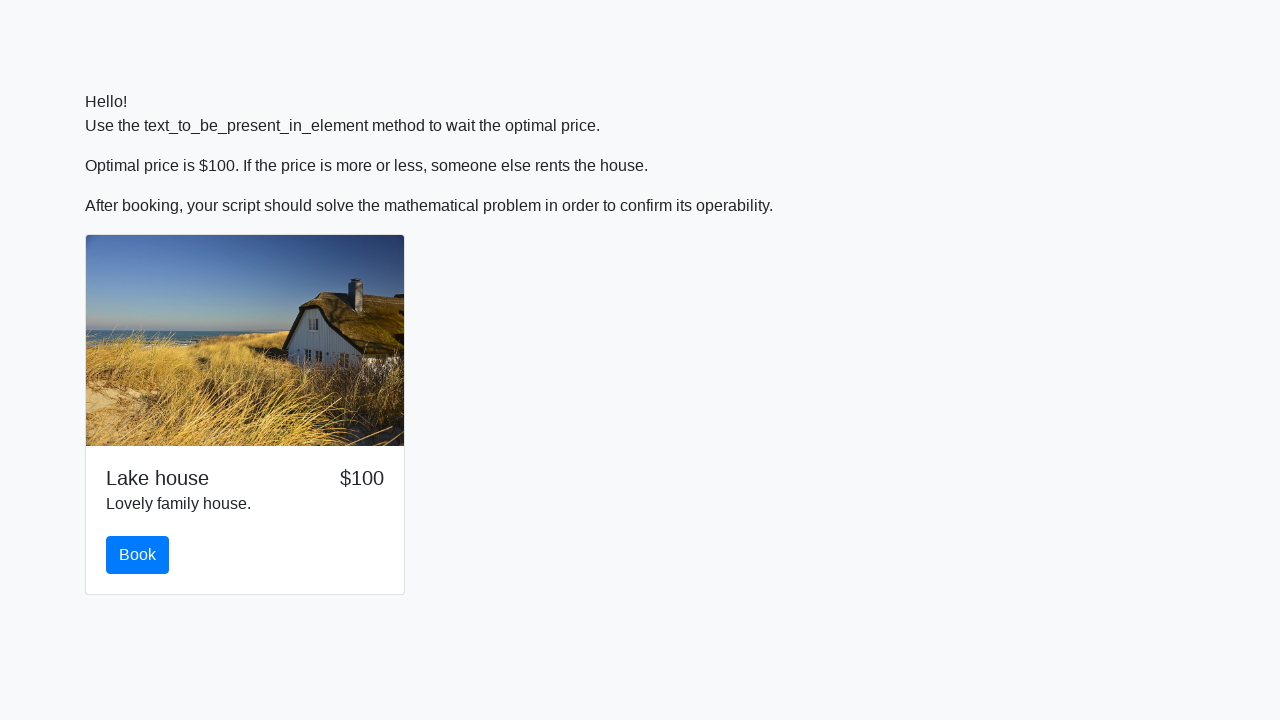

Clicked the Book button to book the rental at (138, 555) on #book
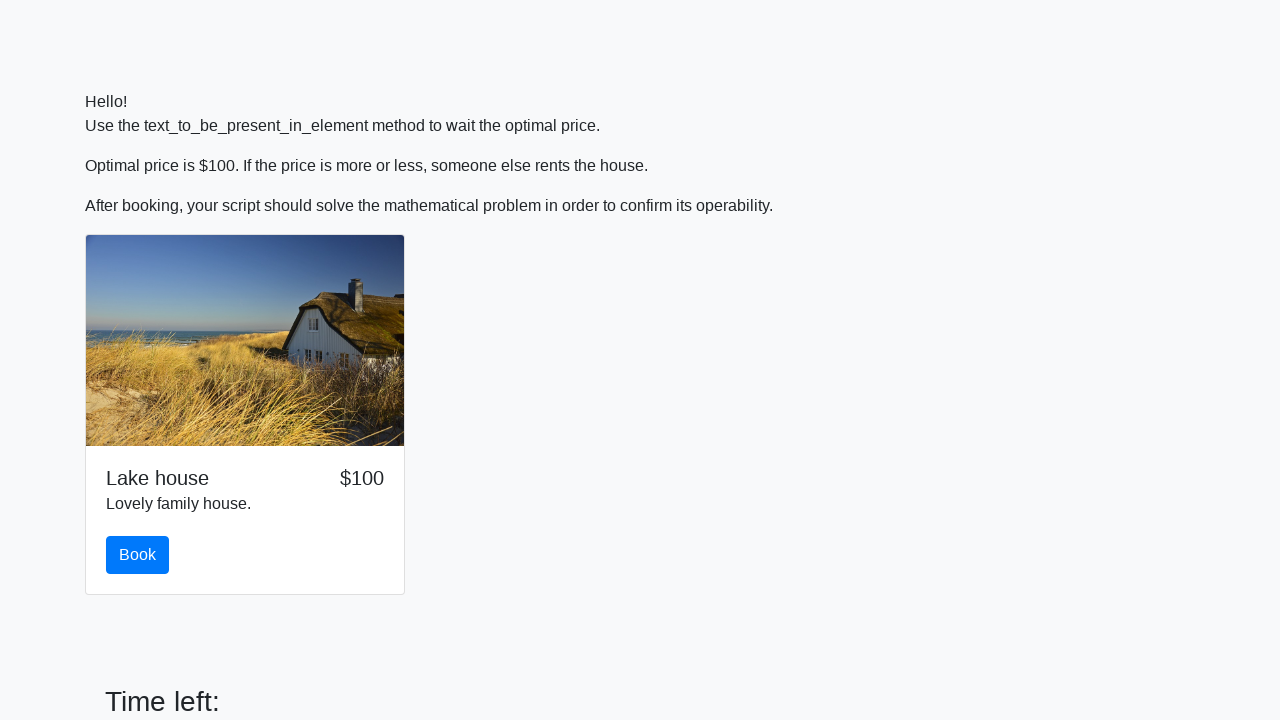

Retrieved value for mathematical calculation: x = 184
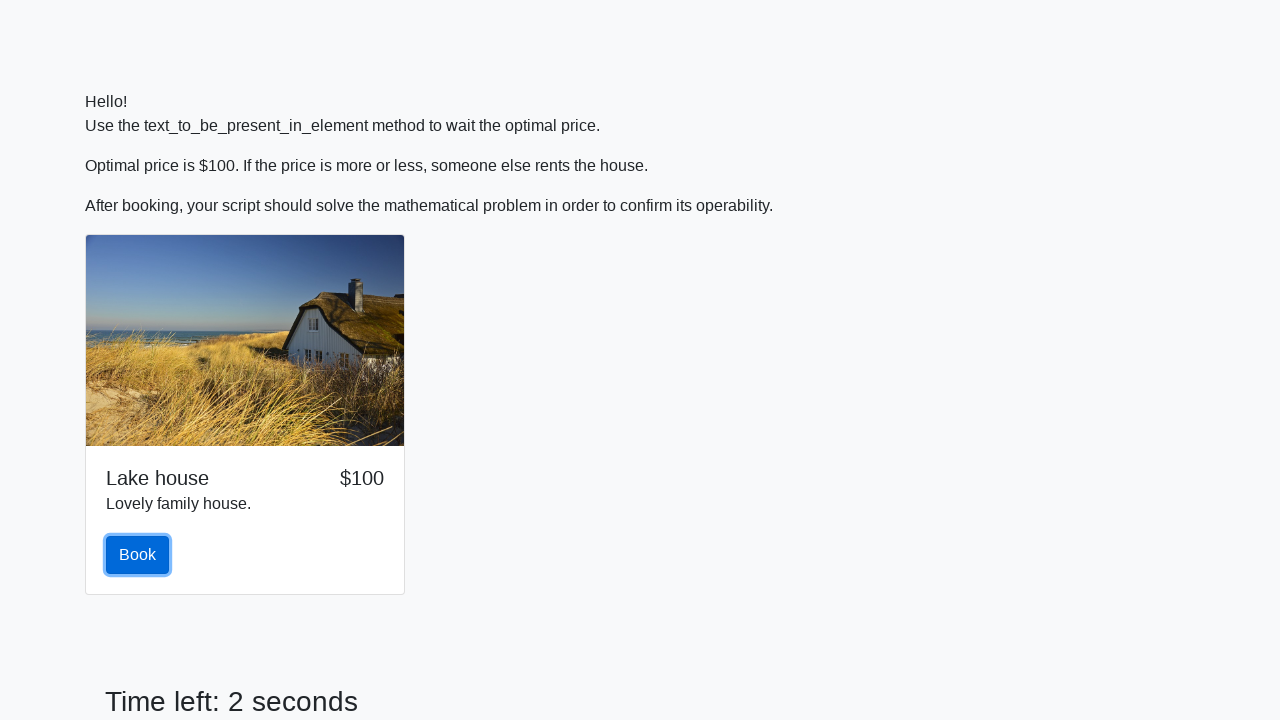

Calculated mathematical formula result: y = log(abs(12 * sin(184))) = 2.461212531409222
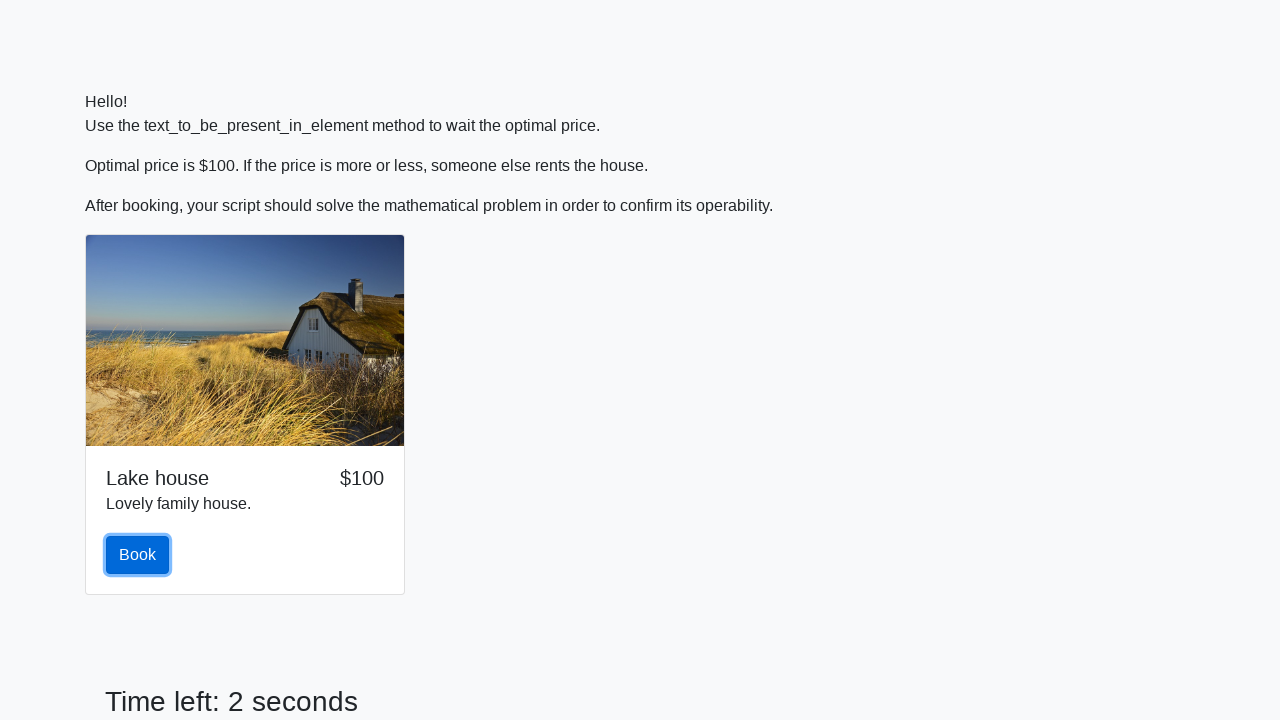

Filled answer field with calculated result: 2.461212531409222 on #answer
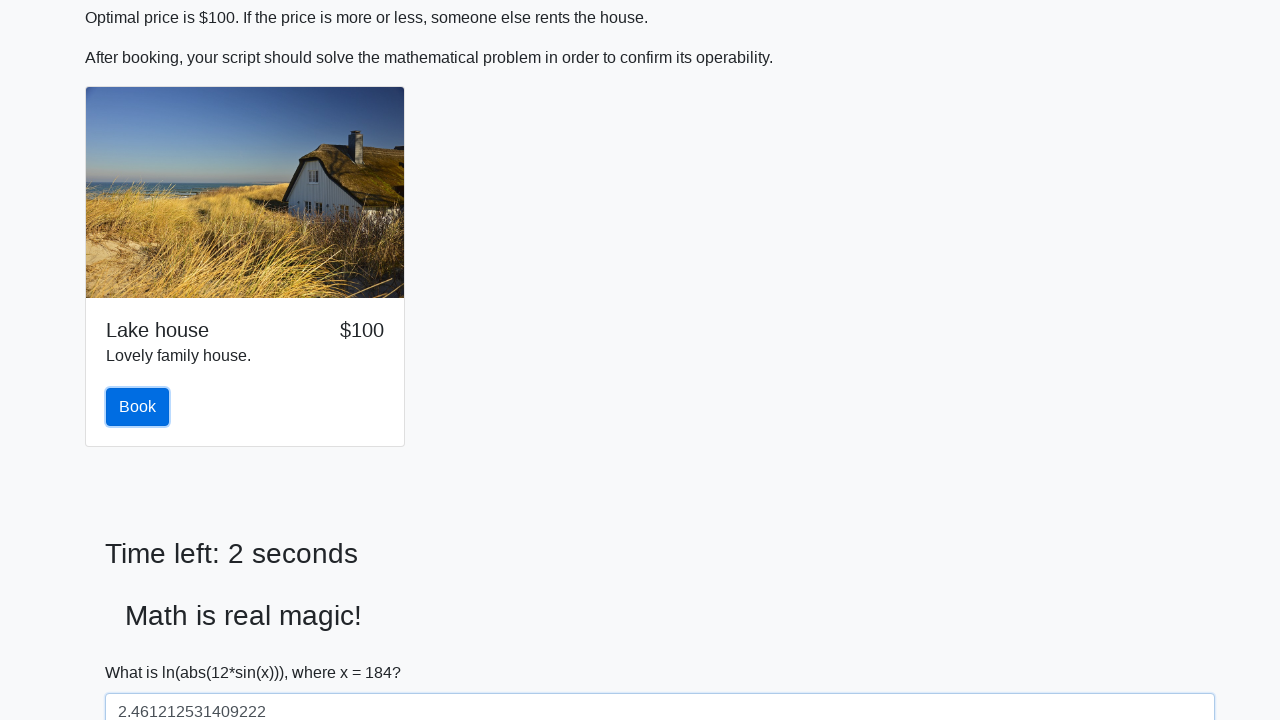

Clicked solve button to submit the mathematical solution at (143, 651) on #solve
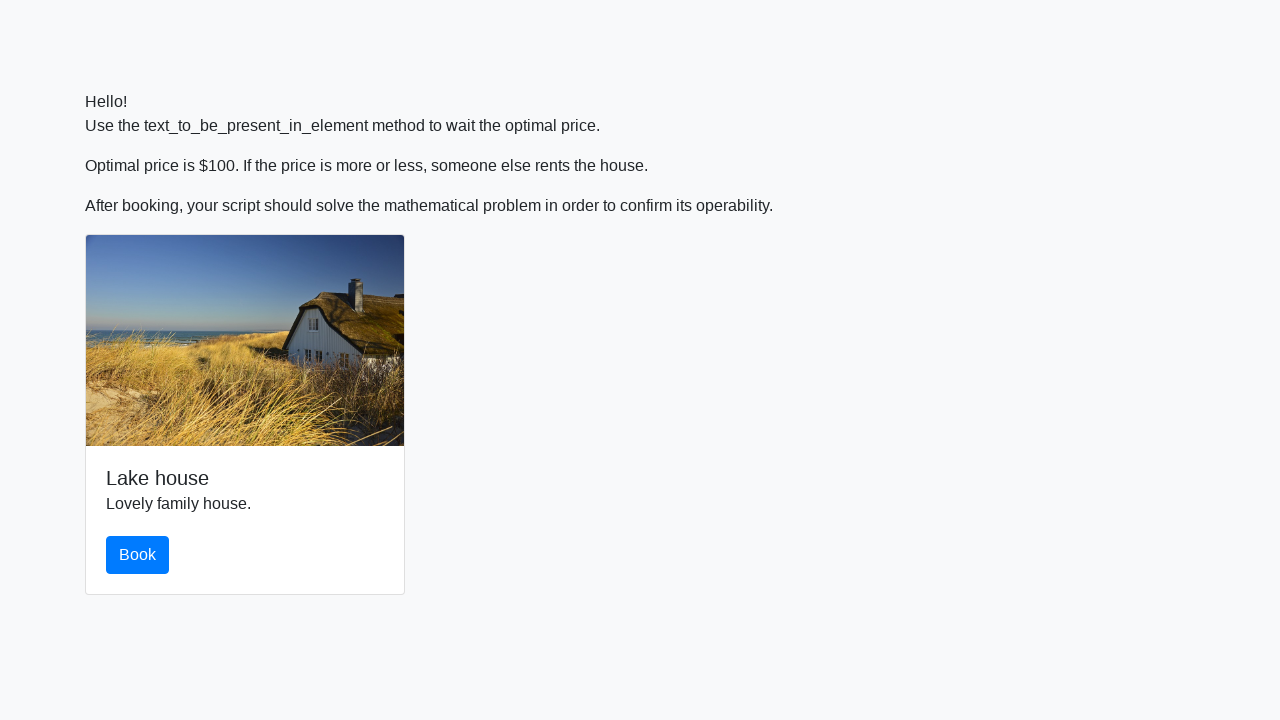

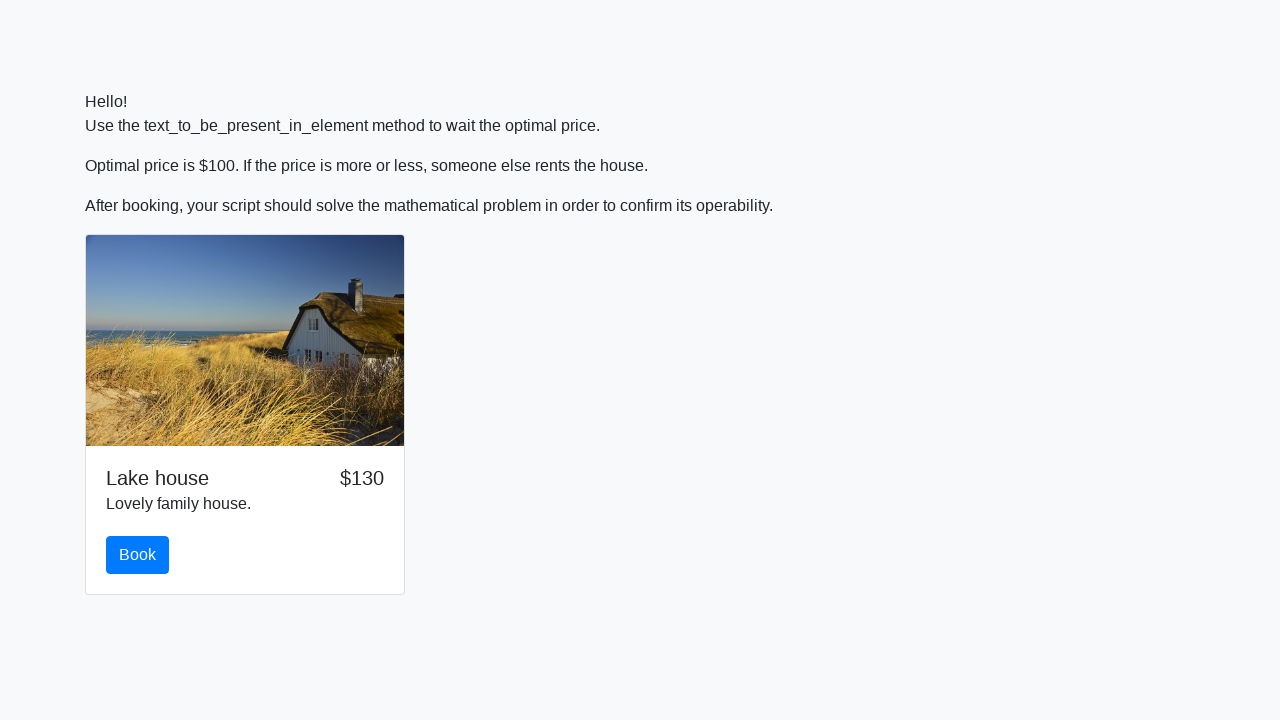